Tests autocomplete dropdown functionality by typing a partial country name "ind" and using keyboard arrow keys to navigate through the autocomplete suggestions.

Starting URL: http://qaclickacademy.com/practice.php

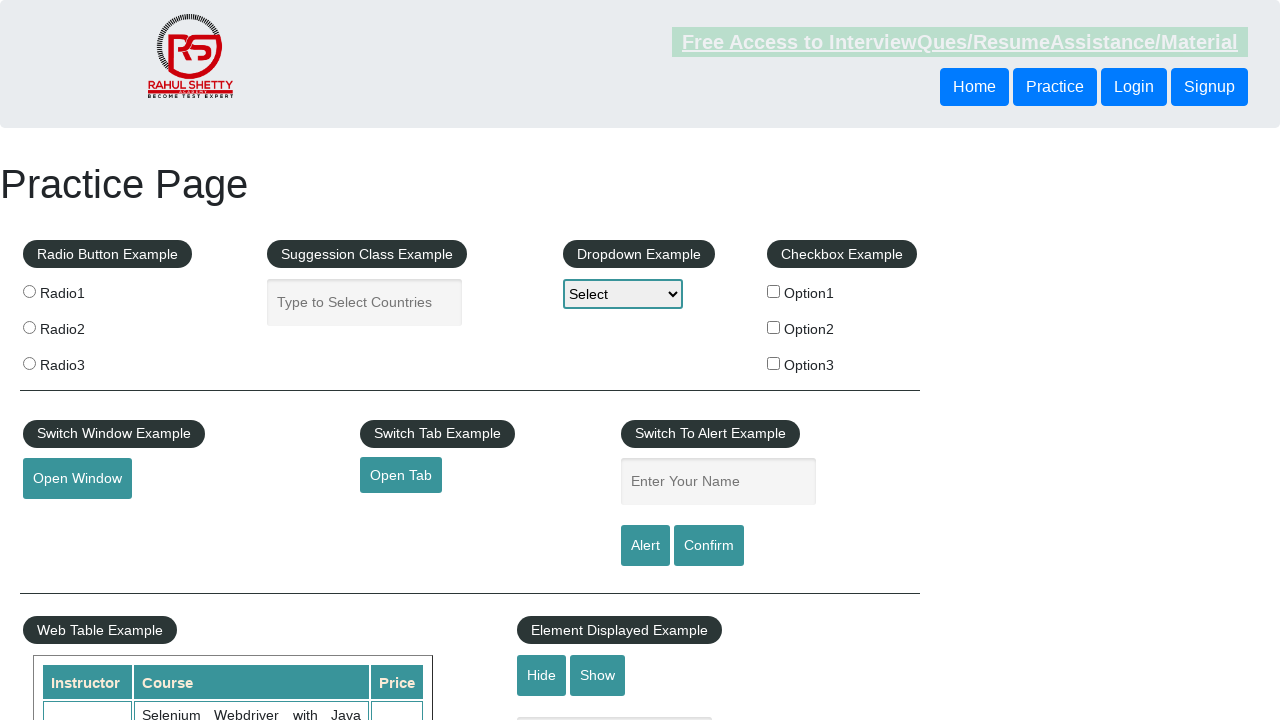

Filled autocomplete field with 'ind' to trigger suggestions on #autocomplete
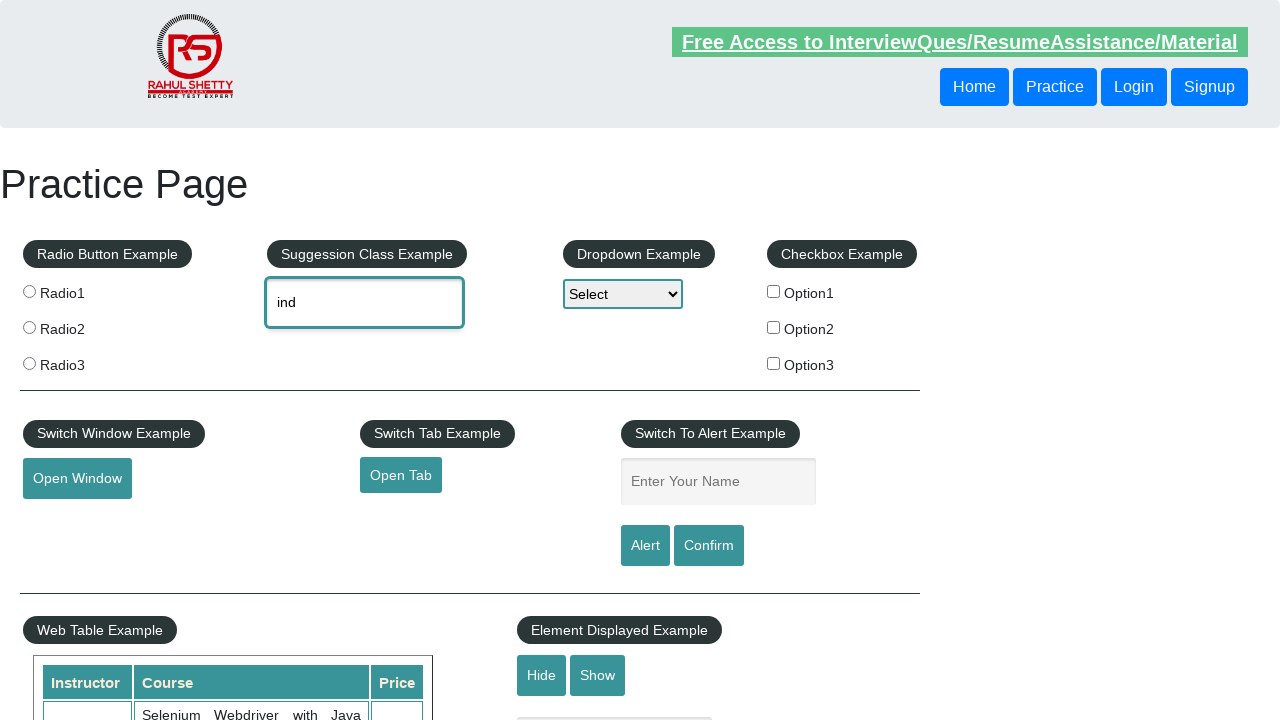

Waited 2 seconds for autocomplete suggestions to appear
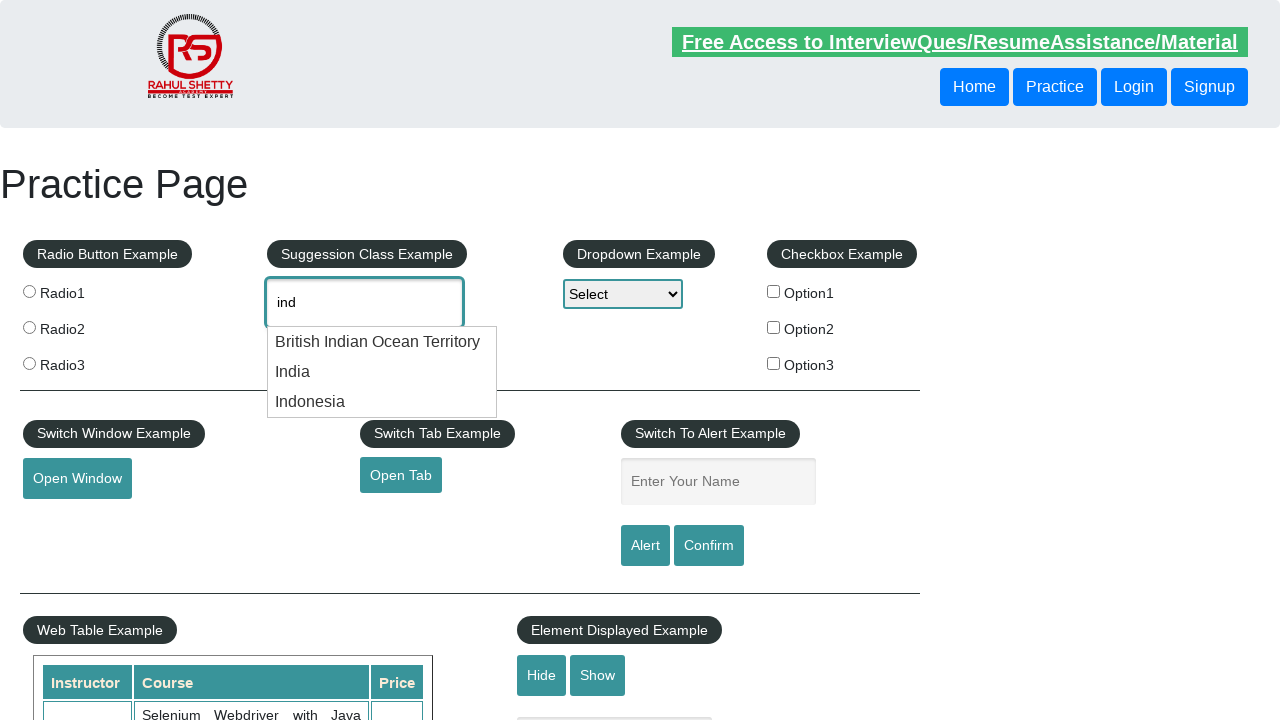

Pressed ArrowDown key to navigate to first suggestion
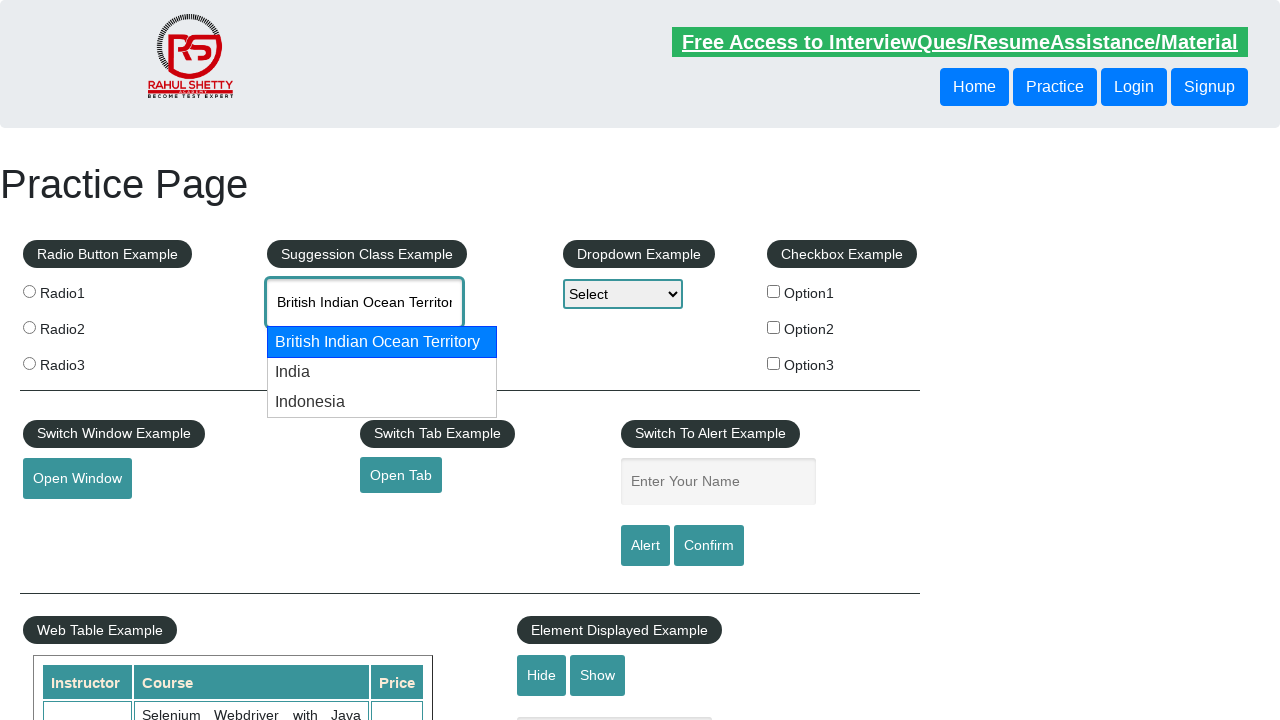

Pressed ArrowDown key to navigate to second suggestion
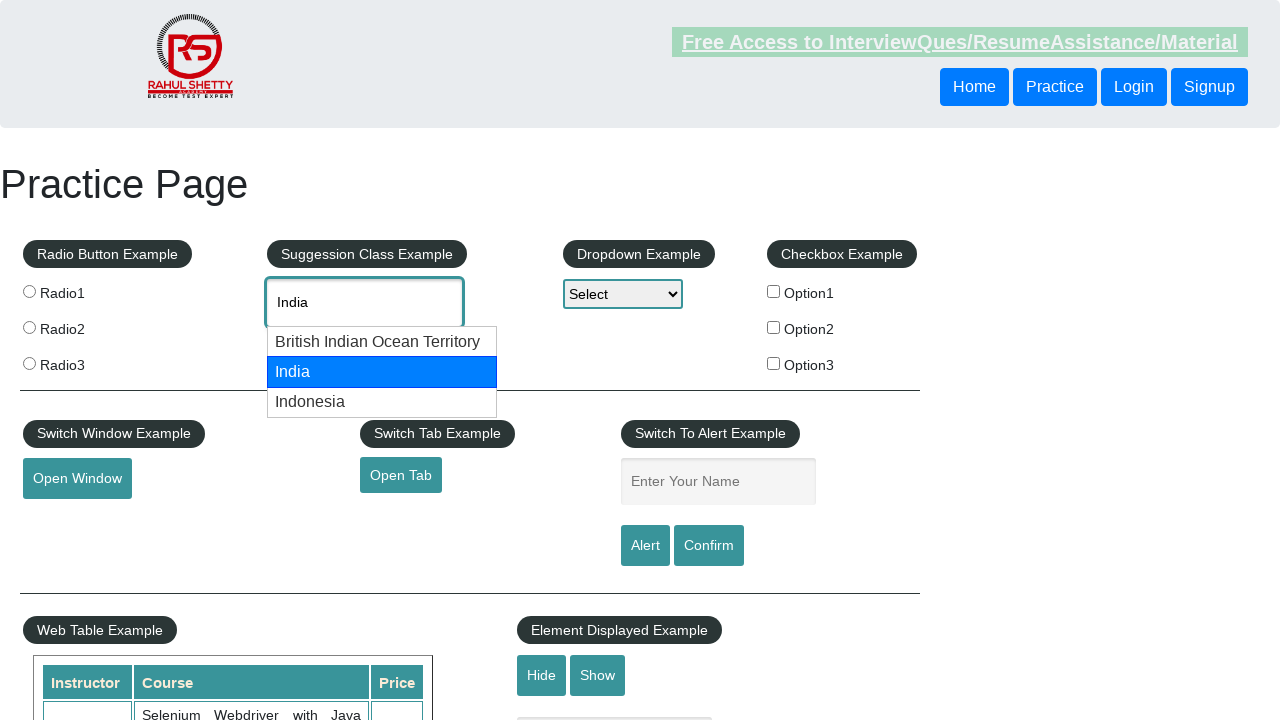

Retrieved autocomplete field value: 'None'
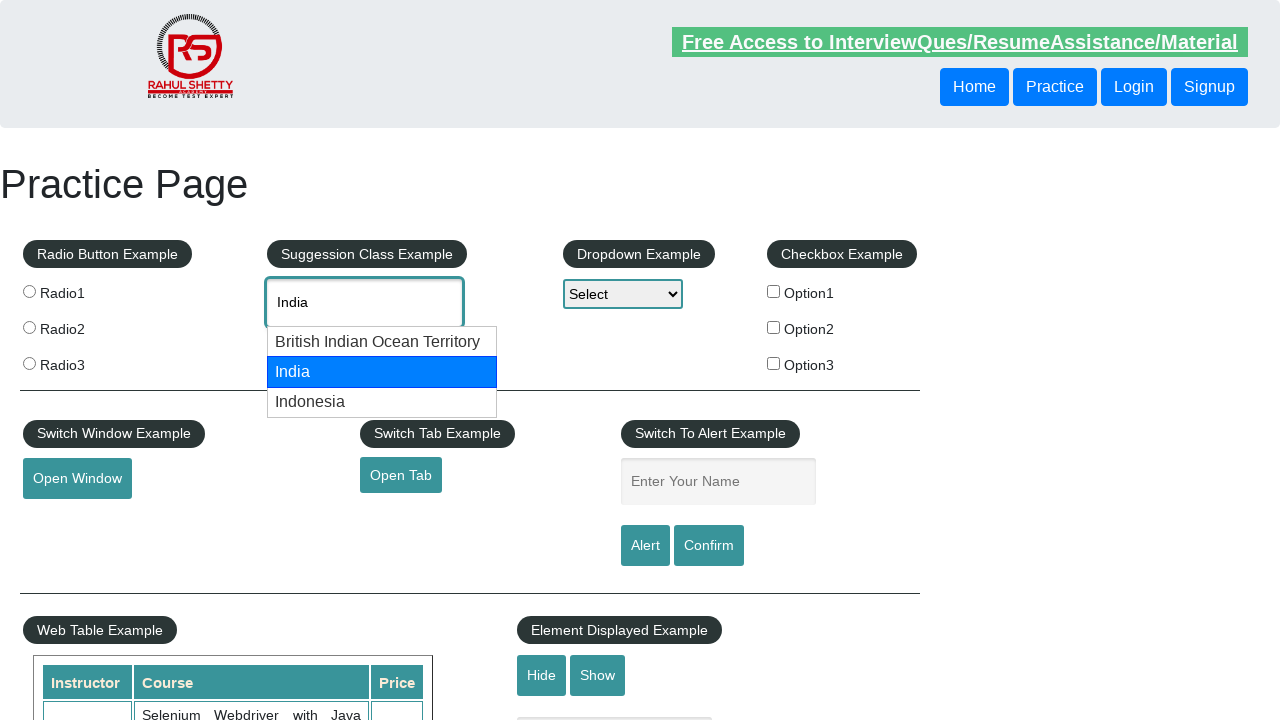

Printed selected value to console: 'None'
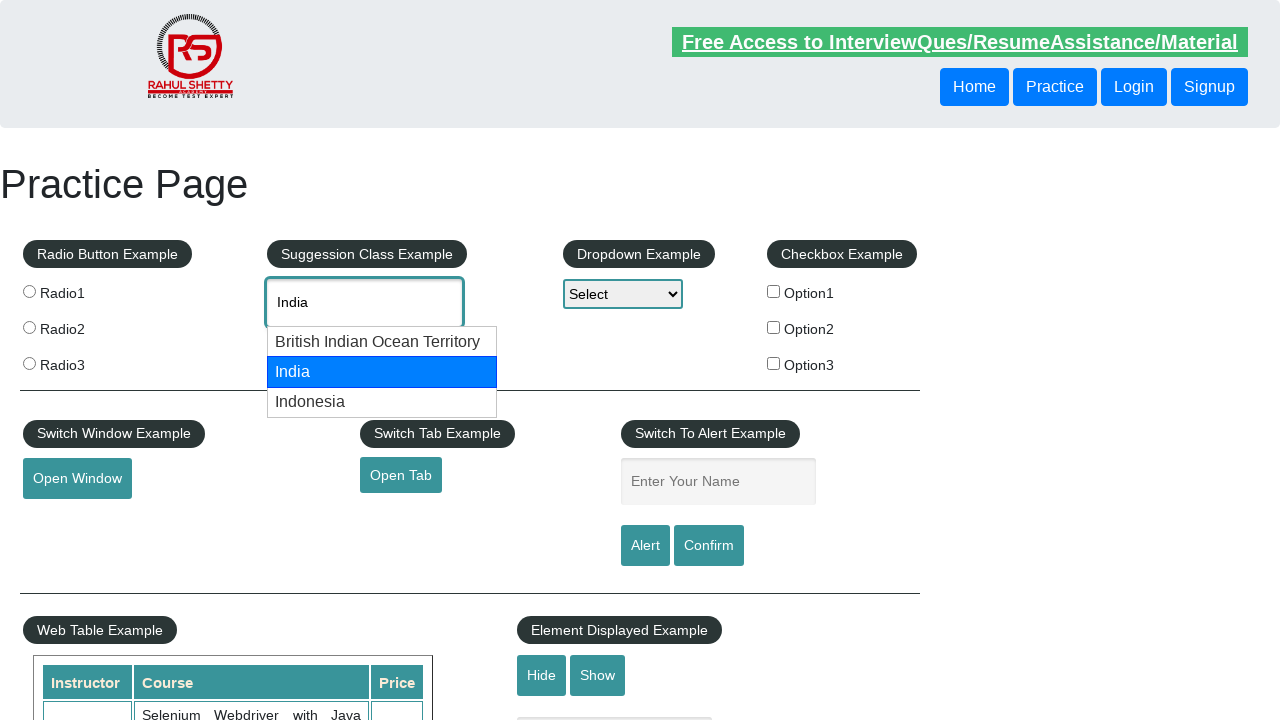

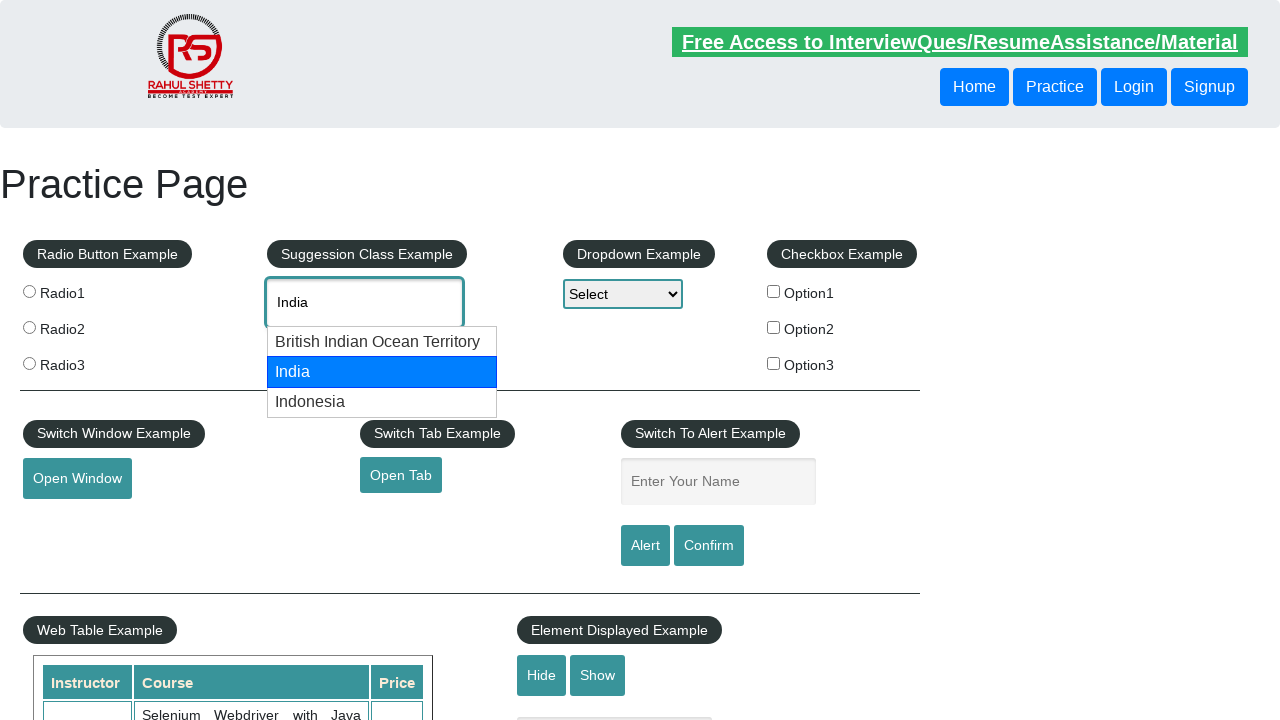